Tests drag-and-drop functionality by dragging an element and dropping it onto a target droppable area on the jQueryUI demo page.

Starting URL: https://jqueryui.com/droppable/

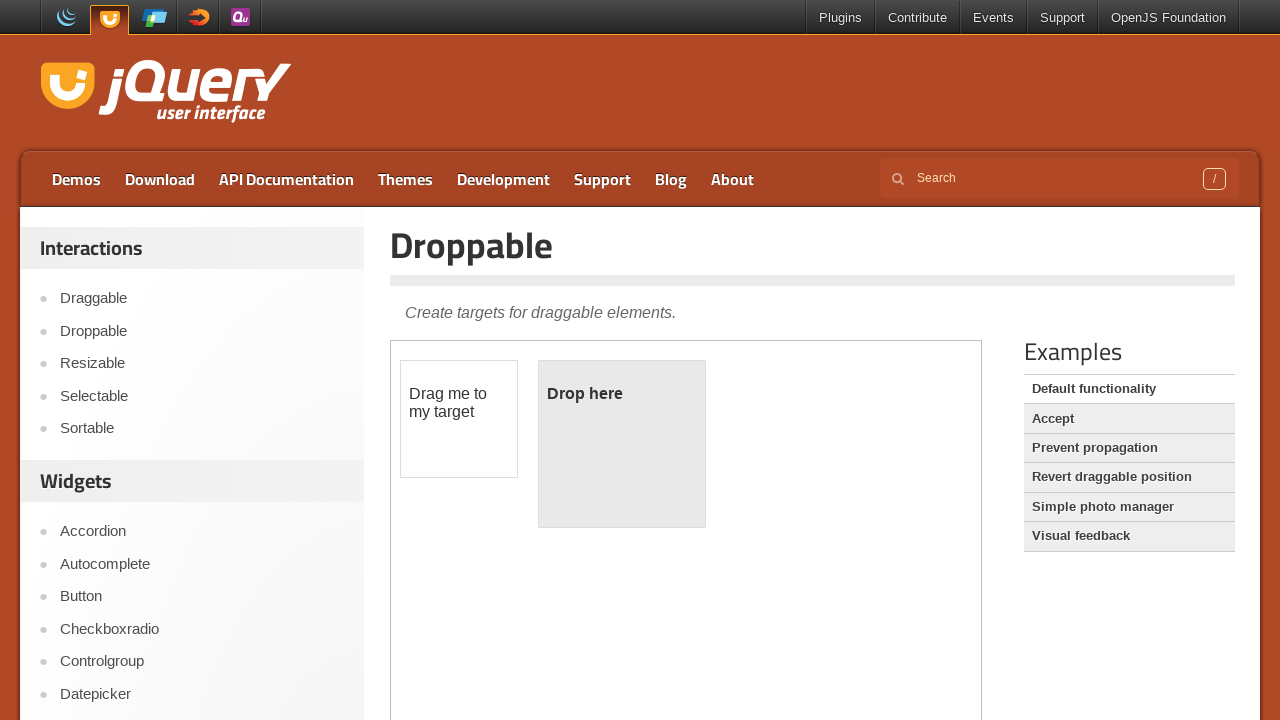

Located the iframe containing the drag-drop demo
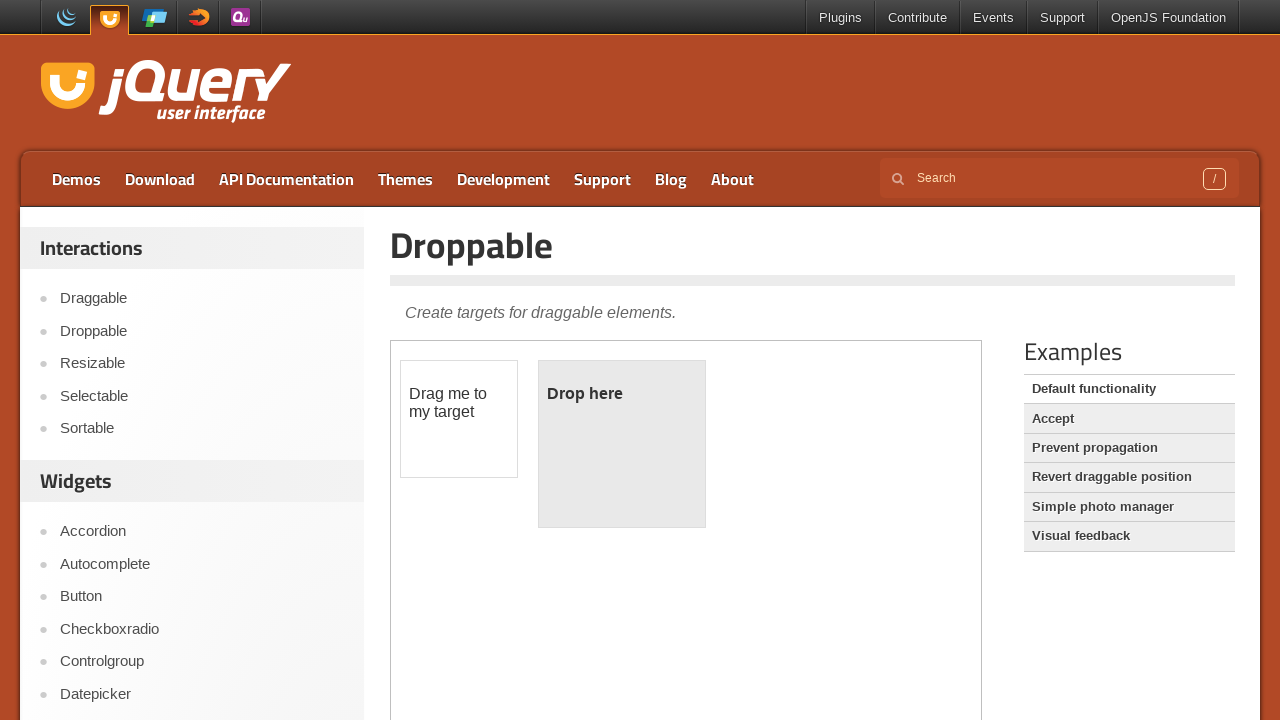

Located the draggable element within the iframe
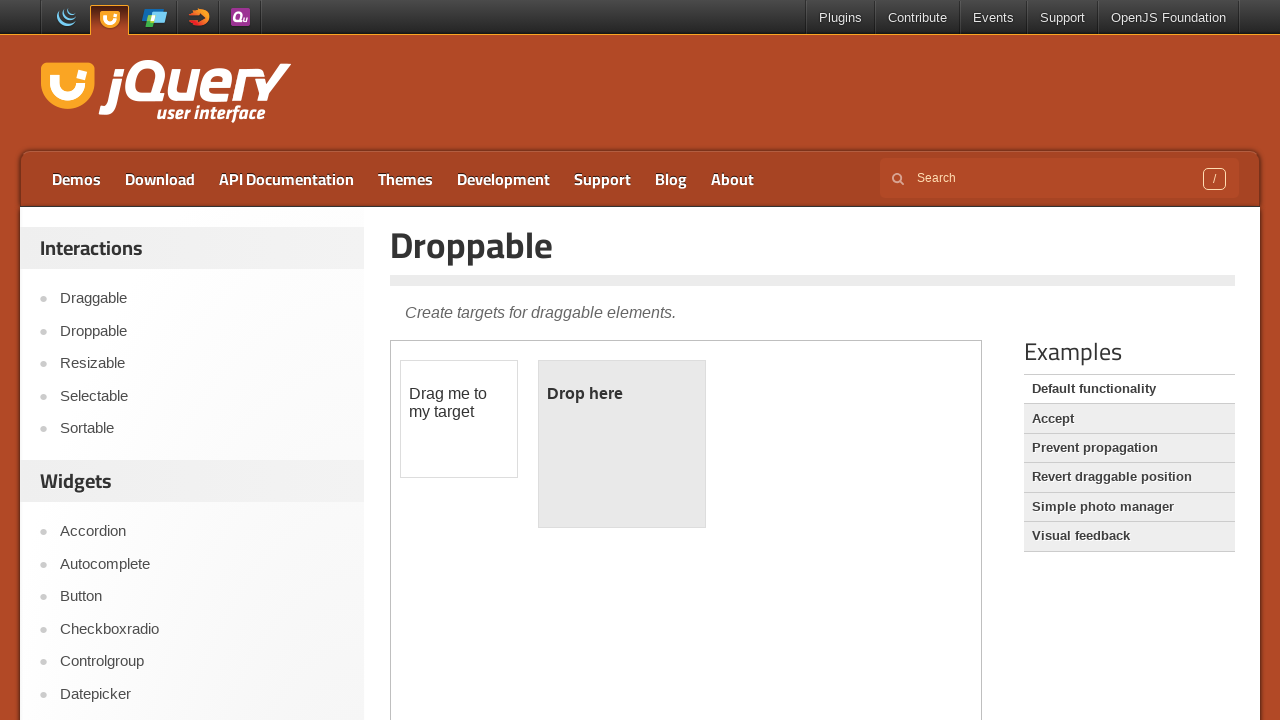

Located the droppable target element within the iframe
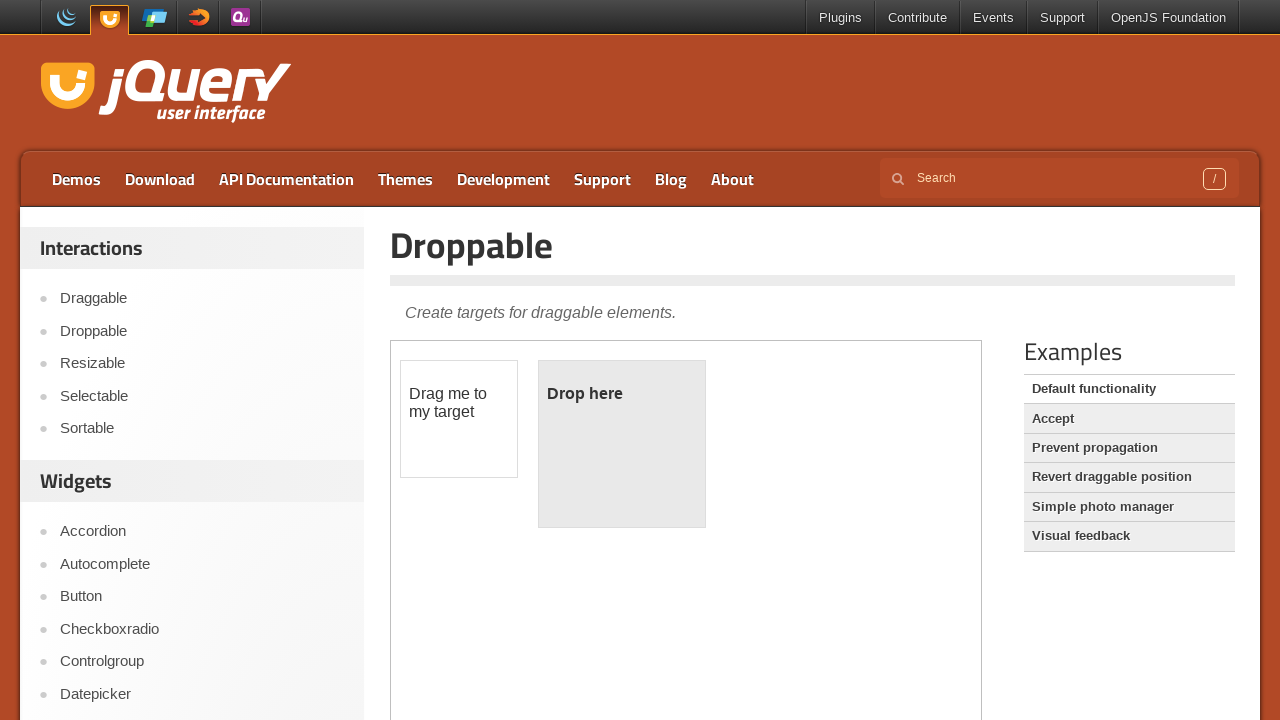

Dragged the draggable element and dropped it onto the droppable target at (622, 444)
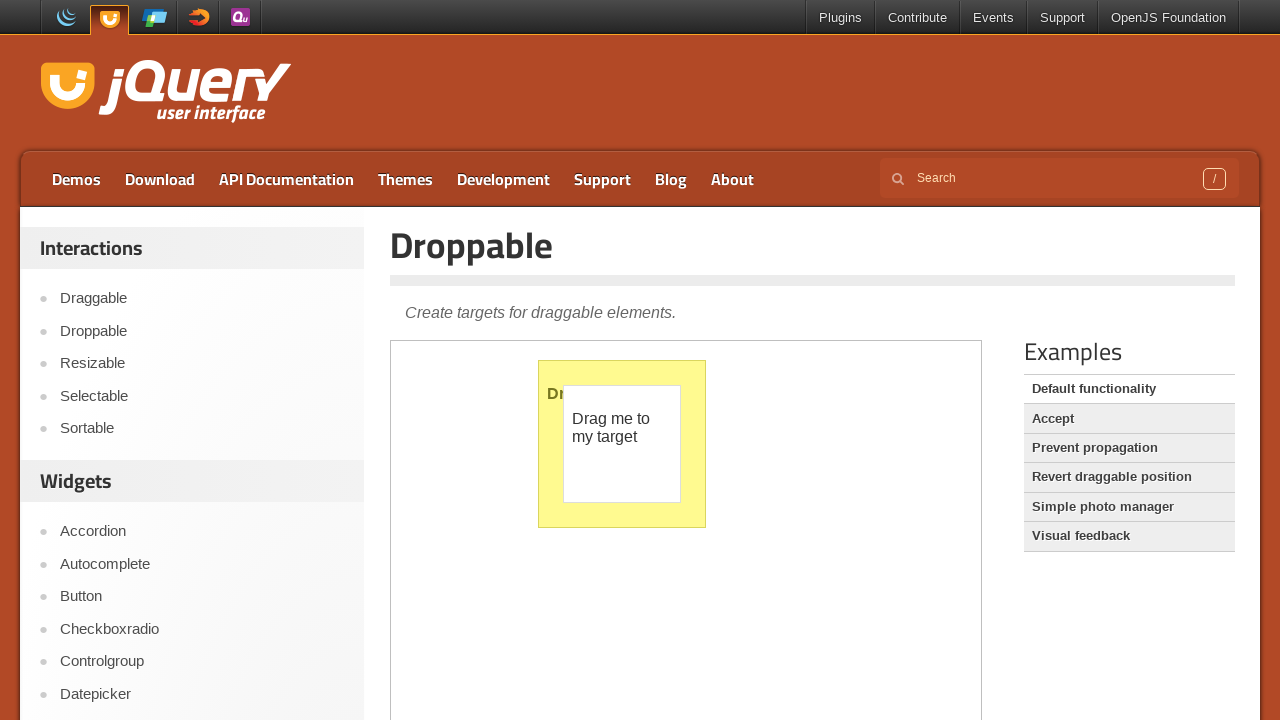

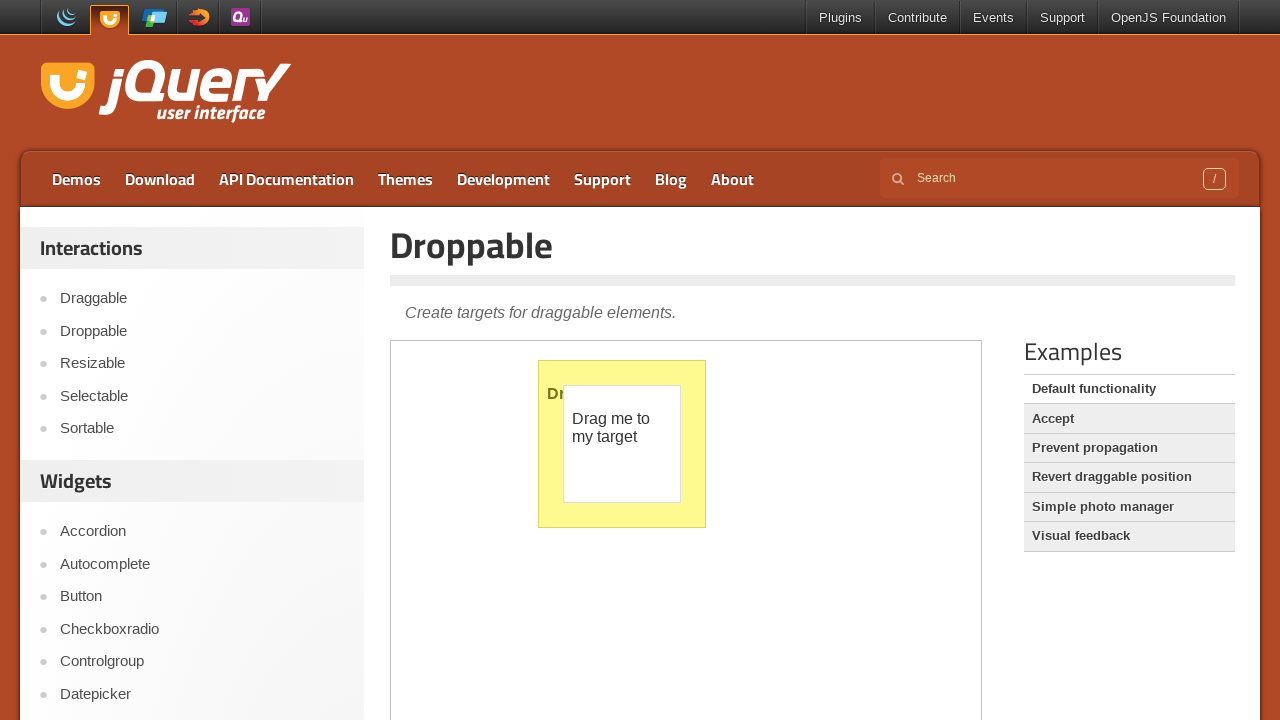